Tests the date picker widget by clearing the input, selecting a specific month from the dropdown, clicking a random day, and verifying the calendar displays the correct month and selected day.

Starting URL: https://demoqa.com/date-picker

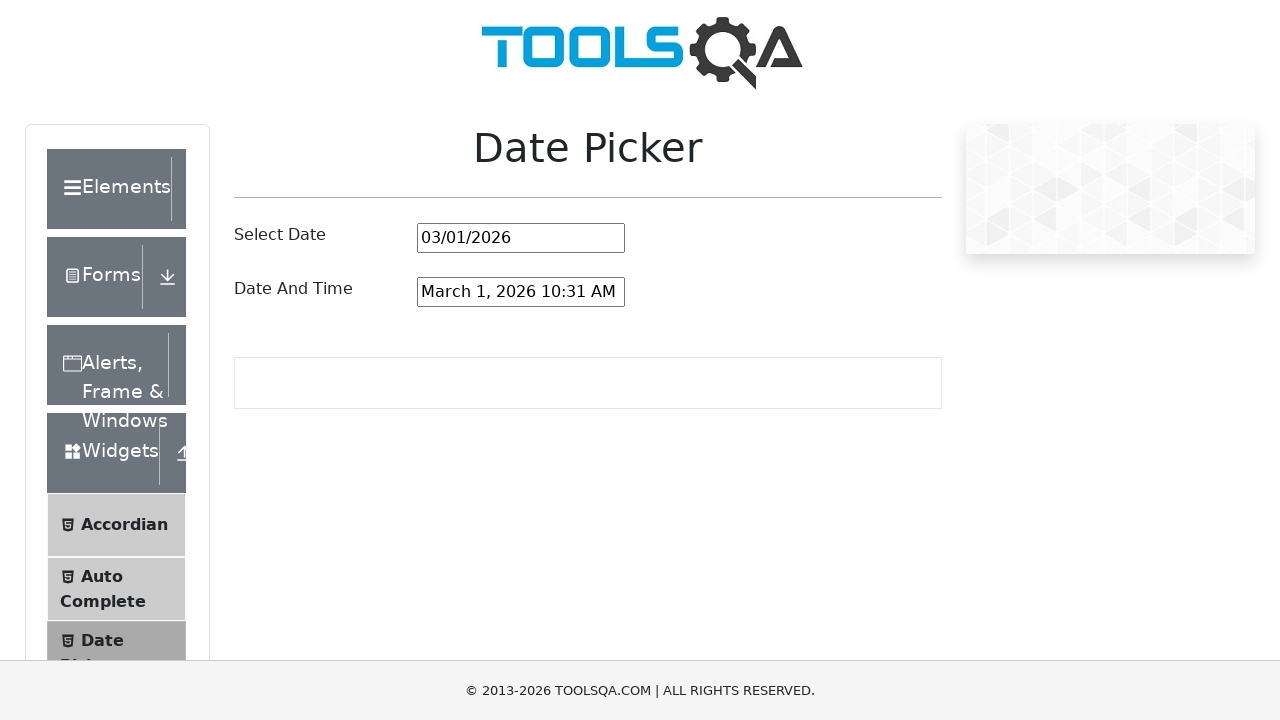

Clicked on date picker input field at (521, 238) on #datePickerMonthYearInput
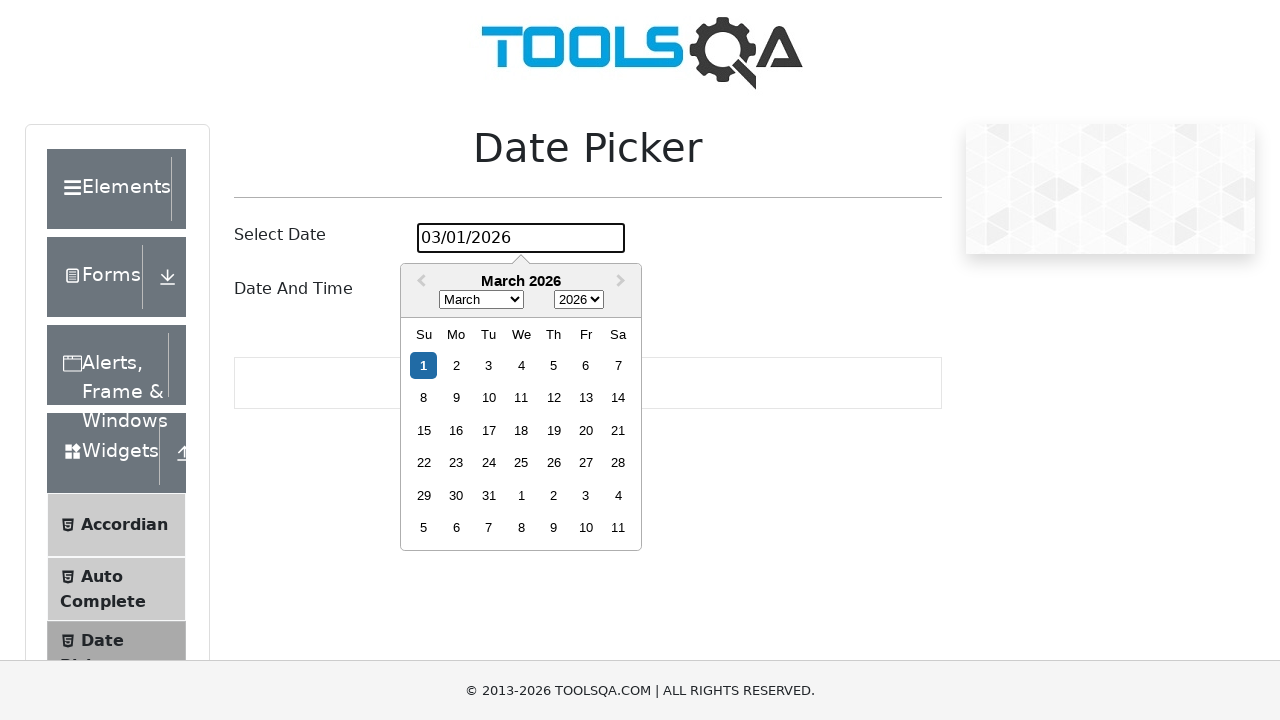

Selected all text in date input field on #datePickerMonthYearInput
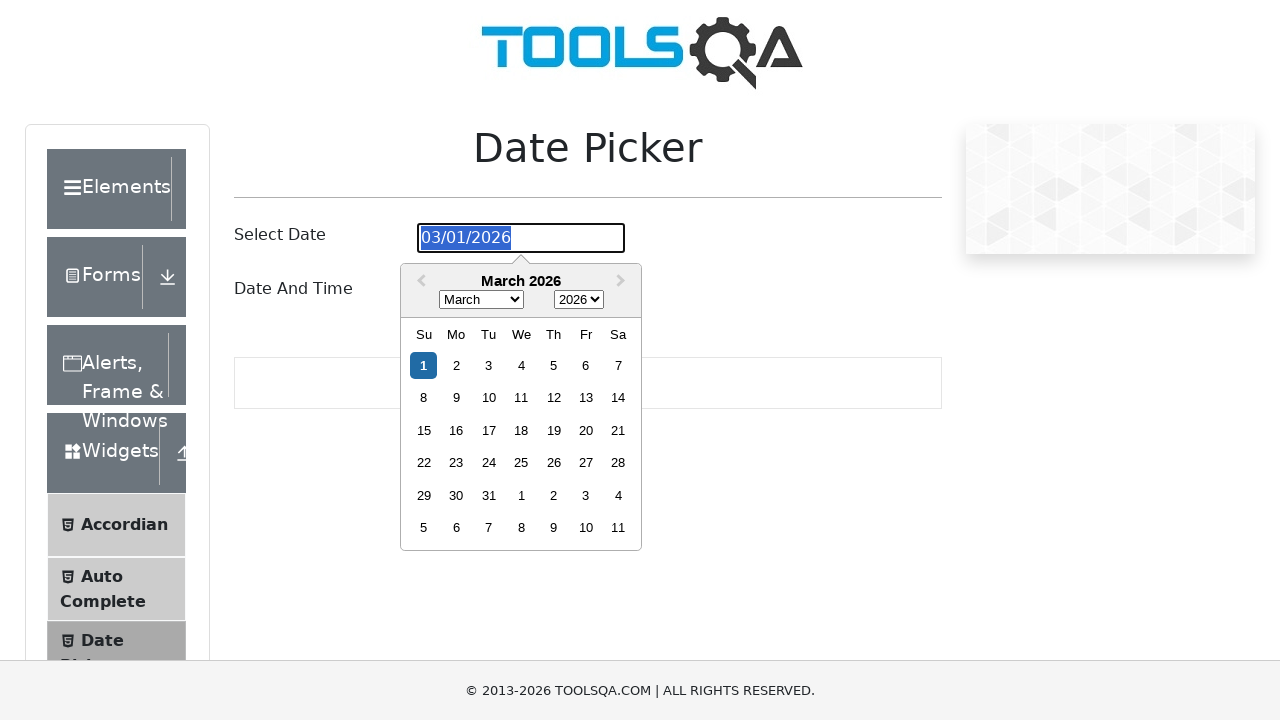

Cleared the date input field on #datePickerMonthYearInput
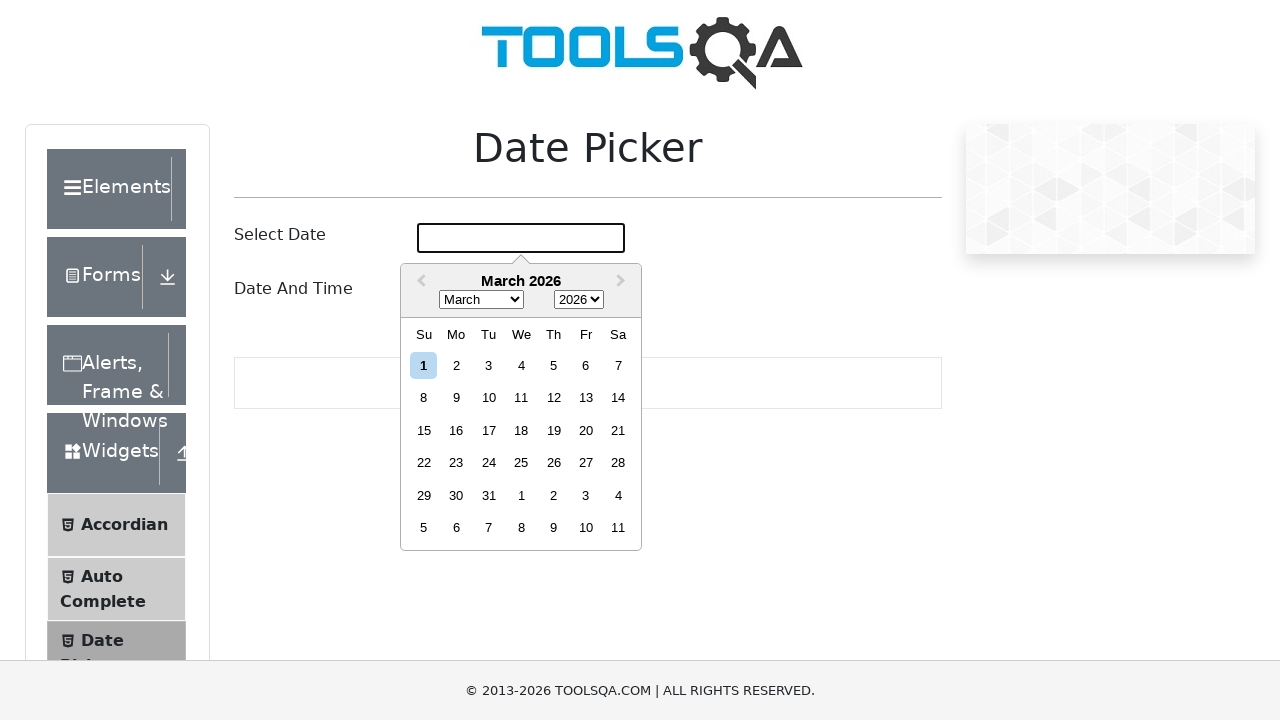

Clicked on date picker input to open calendar at (521, 238) on #datePickerMonthYearInput
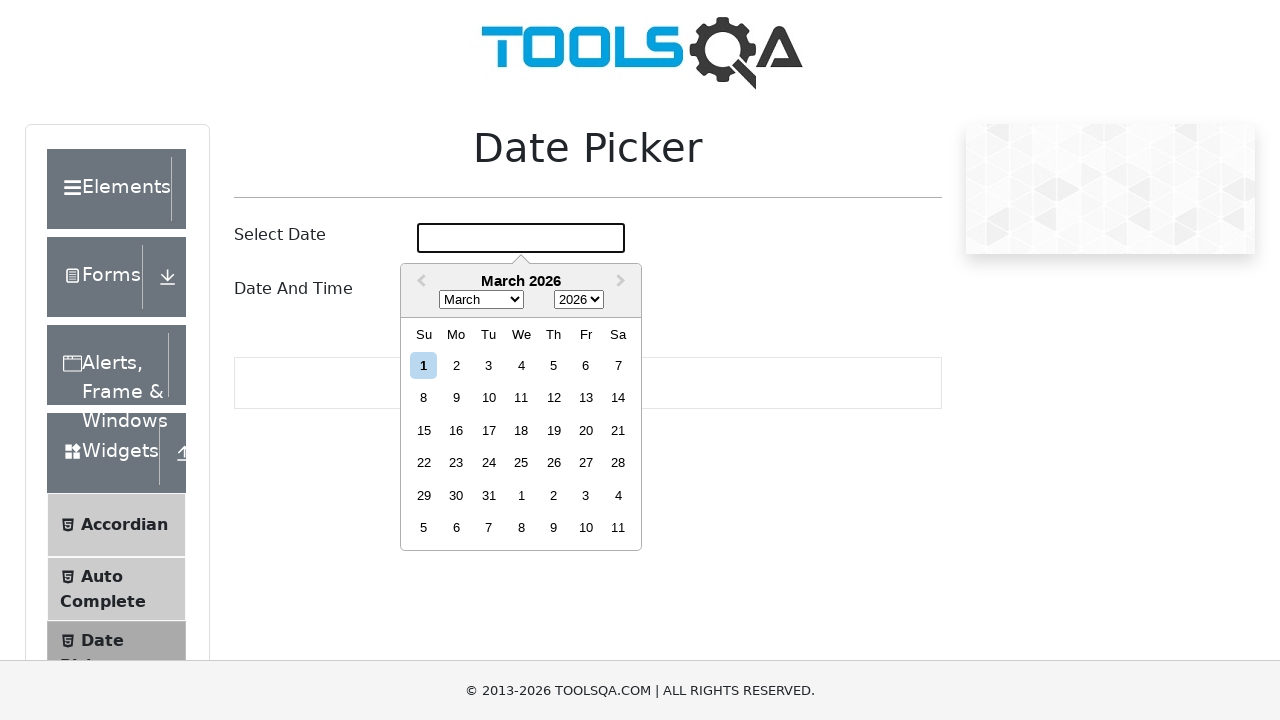

Clicked on month dropdown to open month selection at (481, 300) on .react-datepicker__month-select
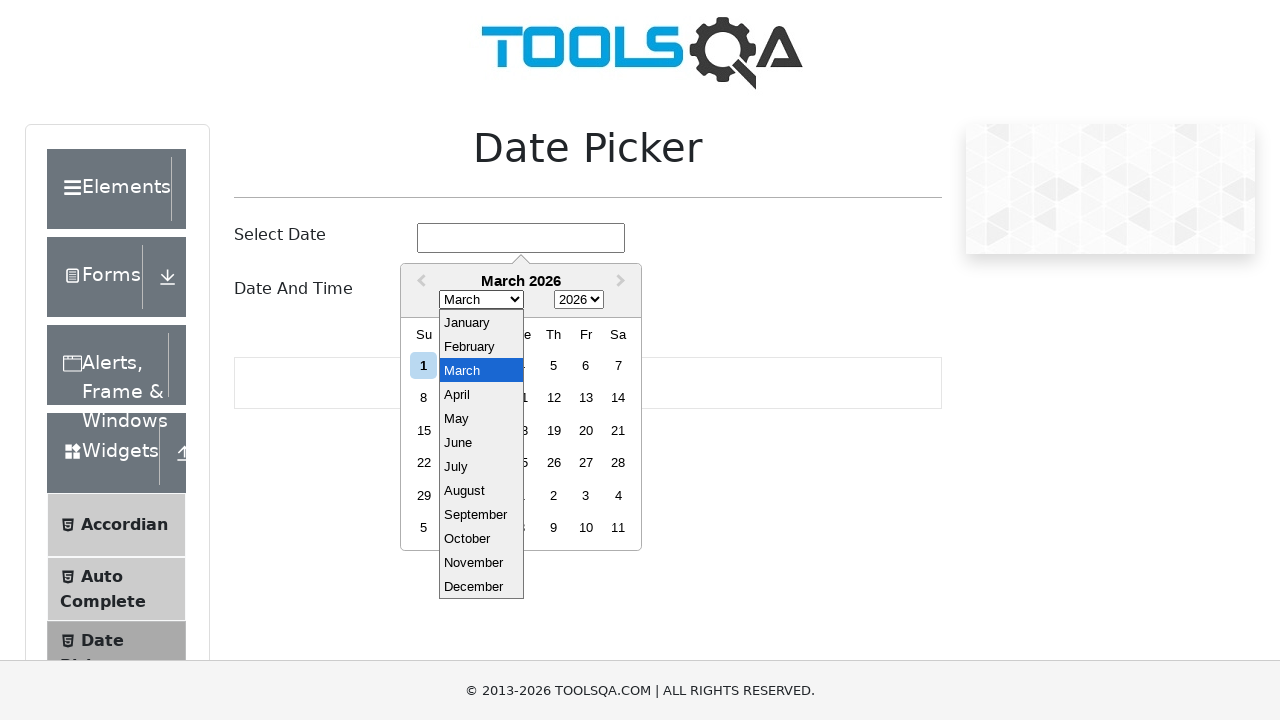

Selected 'March' from month dropdown on .react-datepicker__month-select
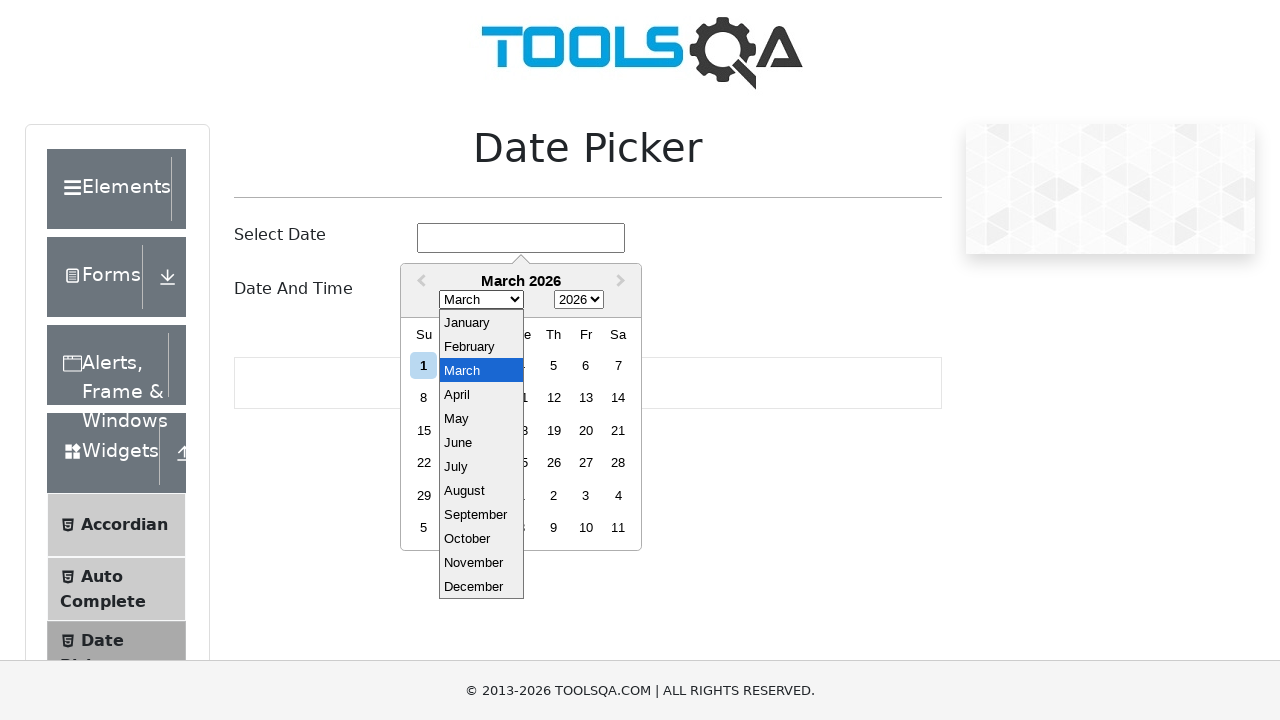

Found 31 available days in the calendar
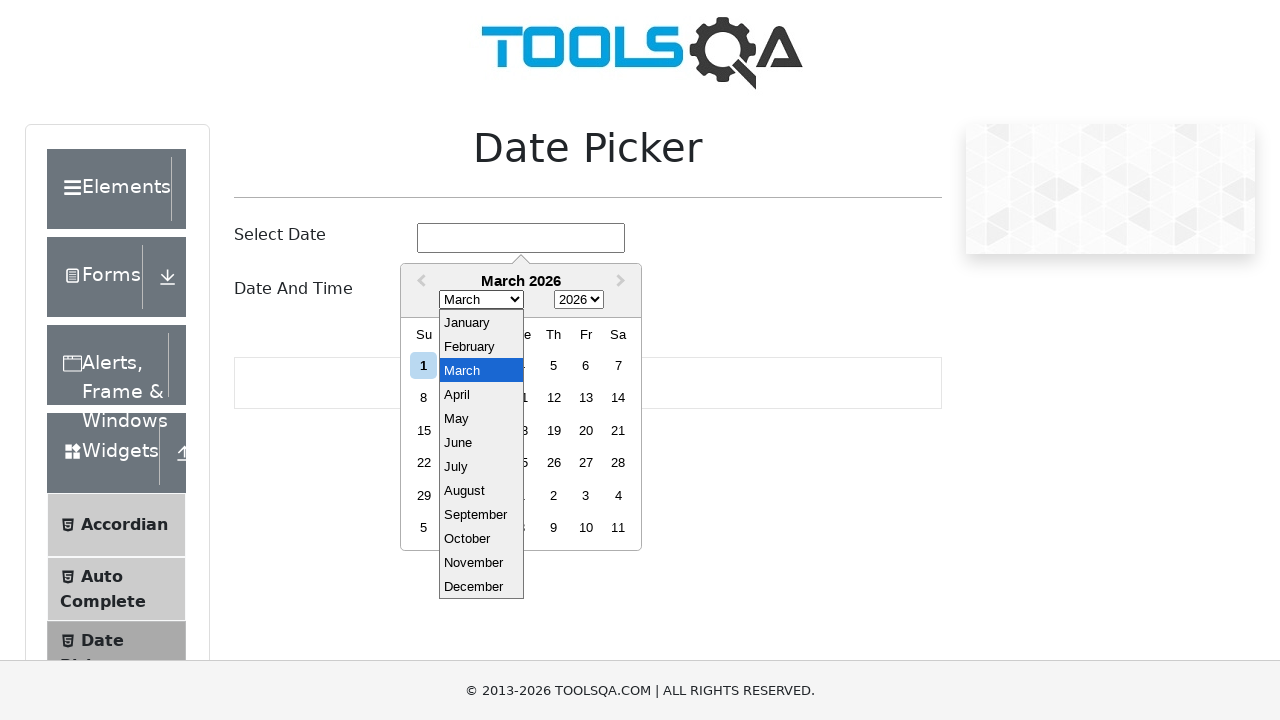

Clicked on random day (day 5) in the calendar at (554, 365) on .react-datepicker__day:not(.react-datepicker__day--outside-month) >> nth=4
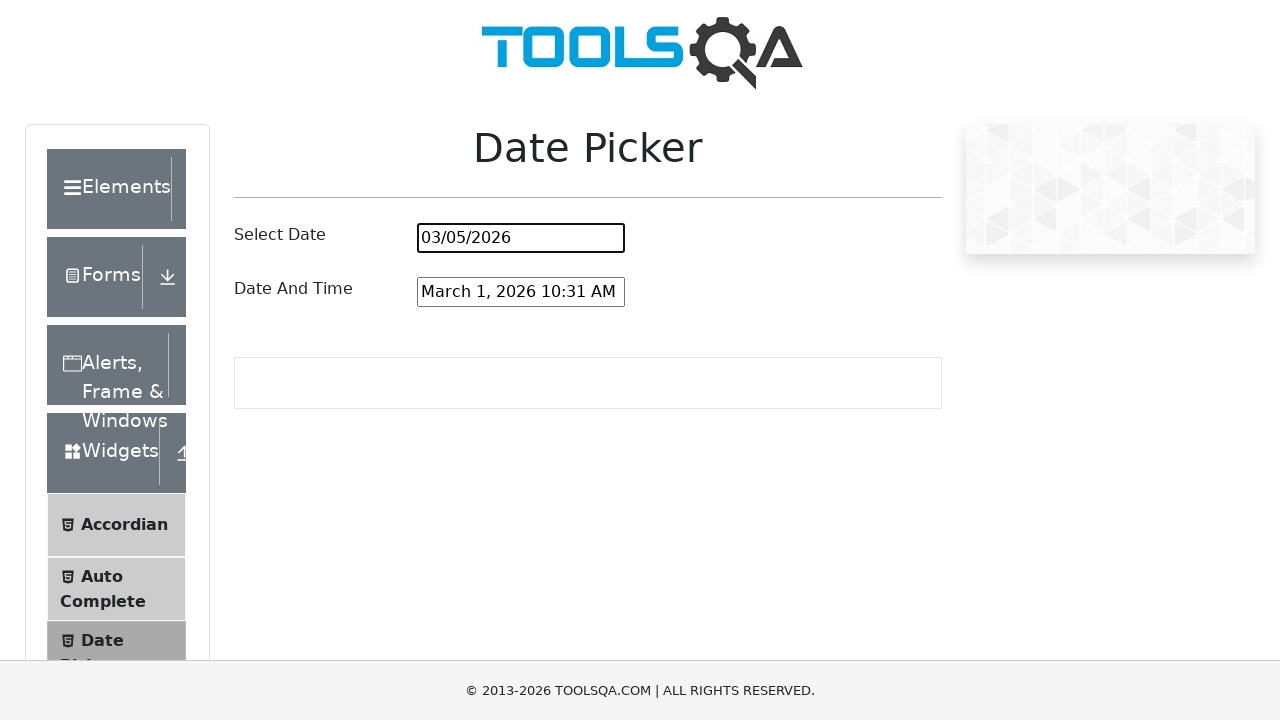

Clicked on date picker input to reopen calendar and verify selection at (521, 238) on #datePickerMonthYearInput
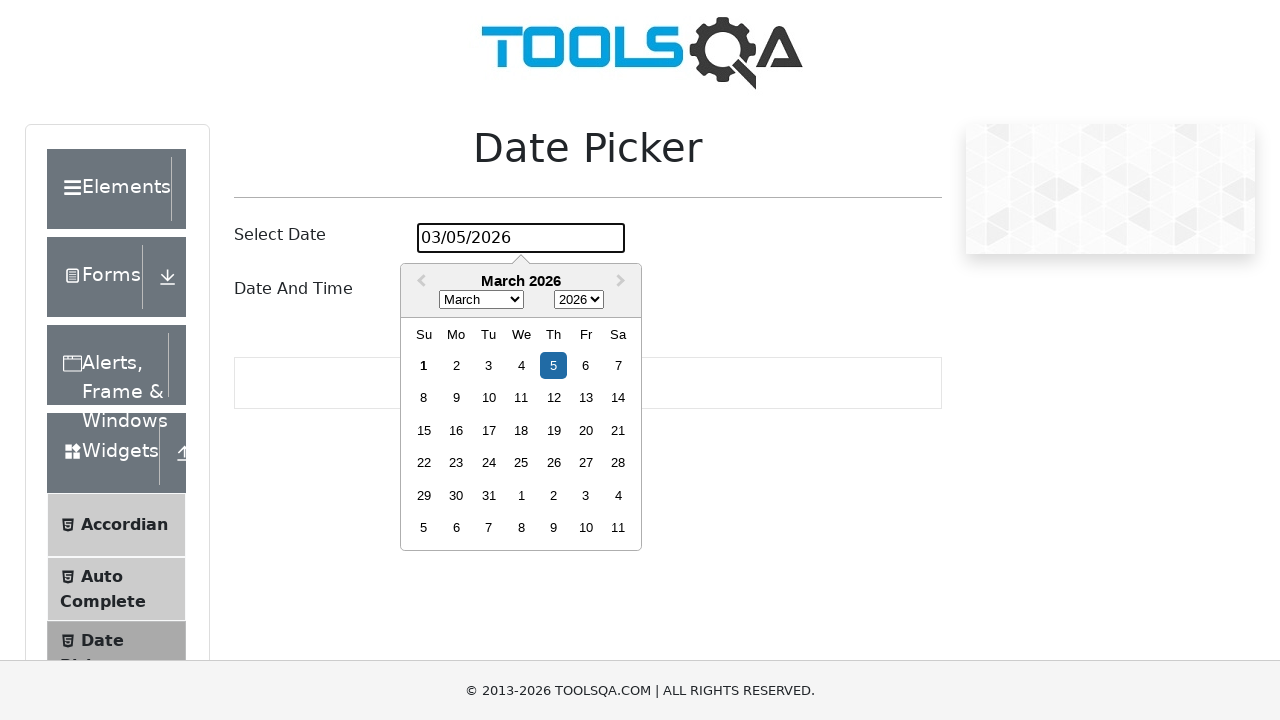

Verified that calendar displays March as the current month
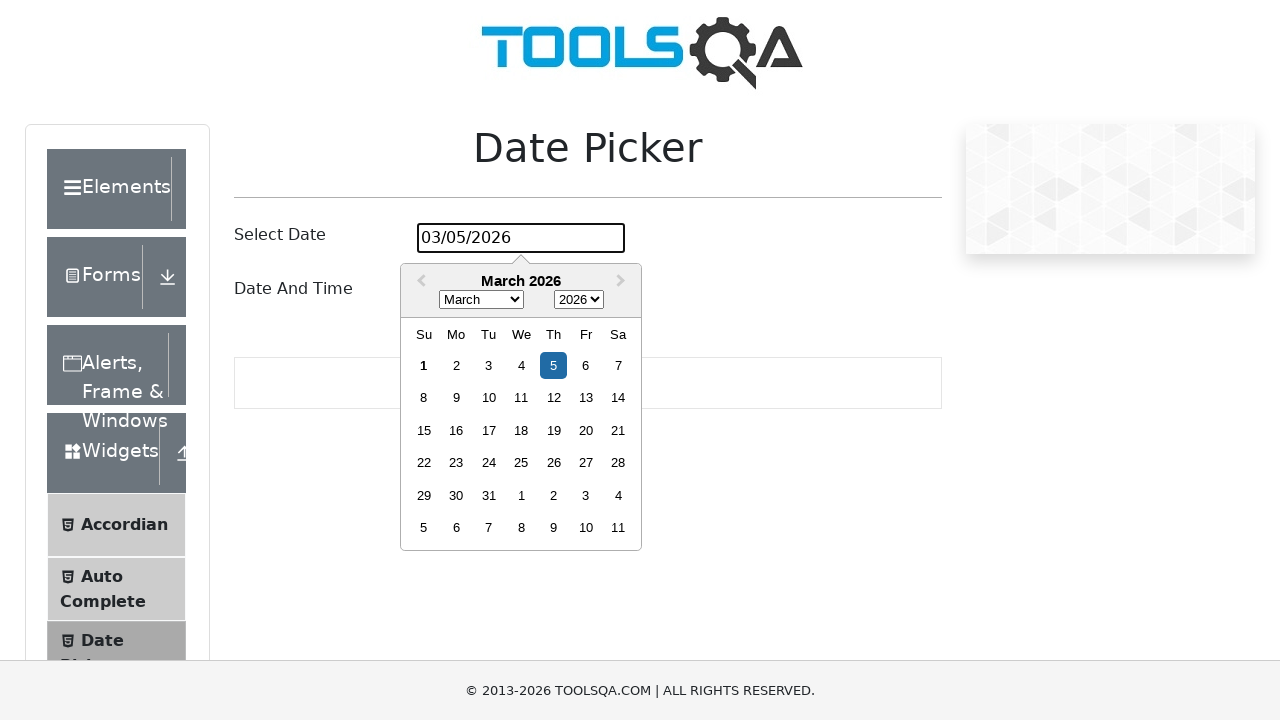

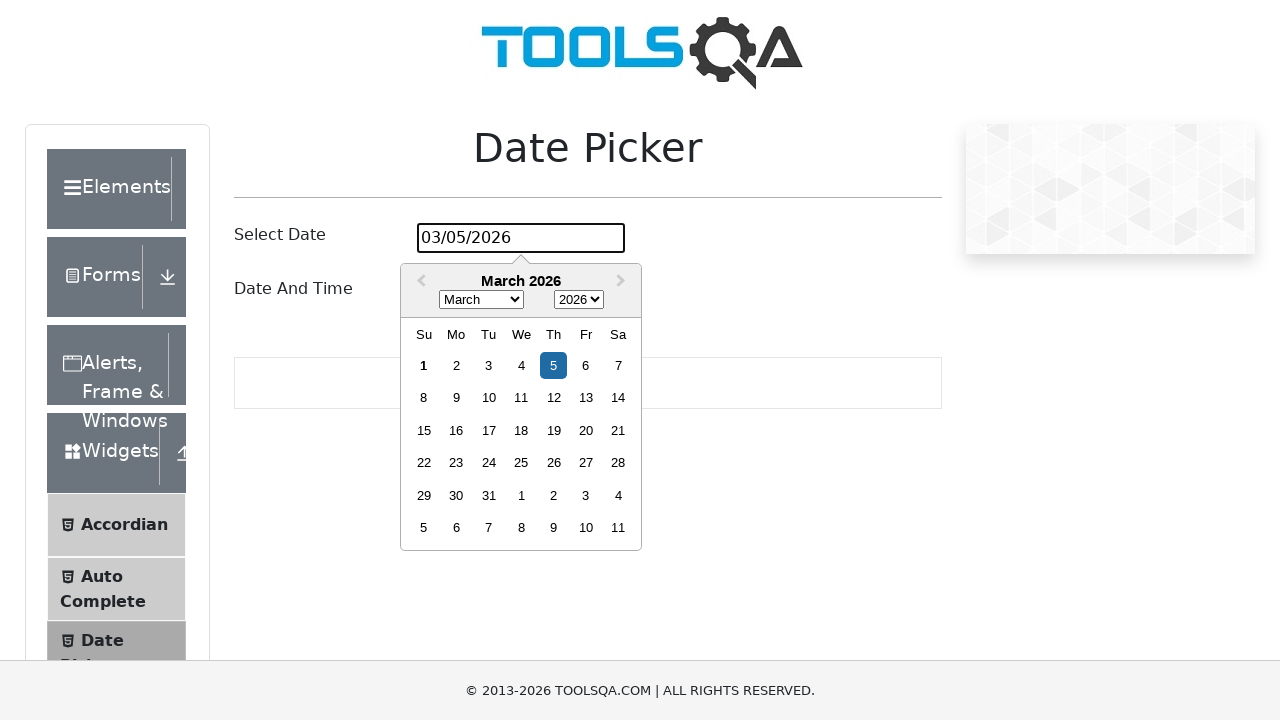